Scrolls to a specific checkbox element (Tuesday) on a test automation practice page

Starting URL: https://testautomationpractice.blogspot.com/

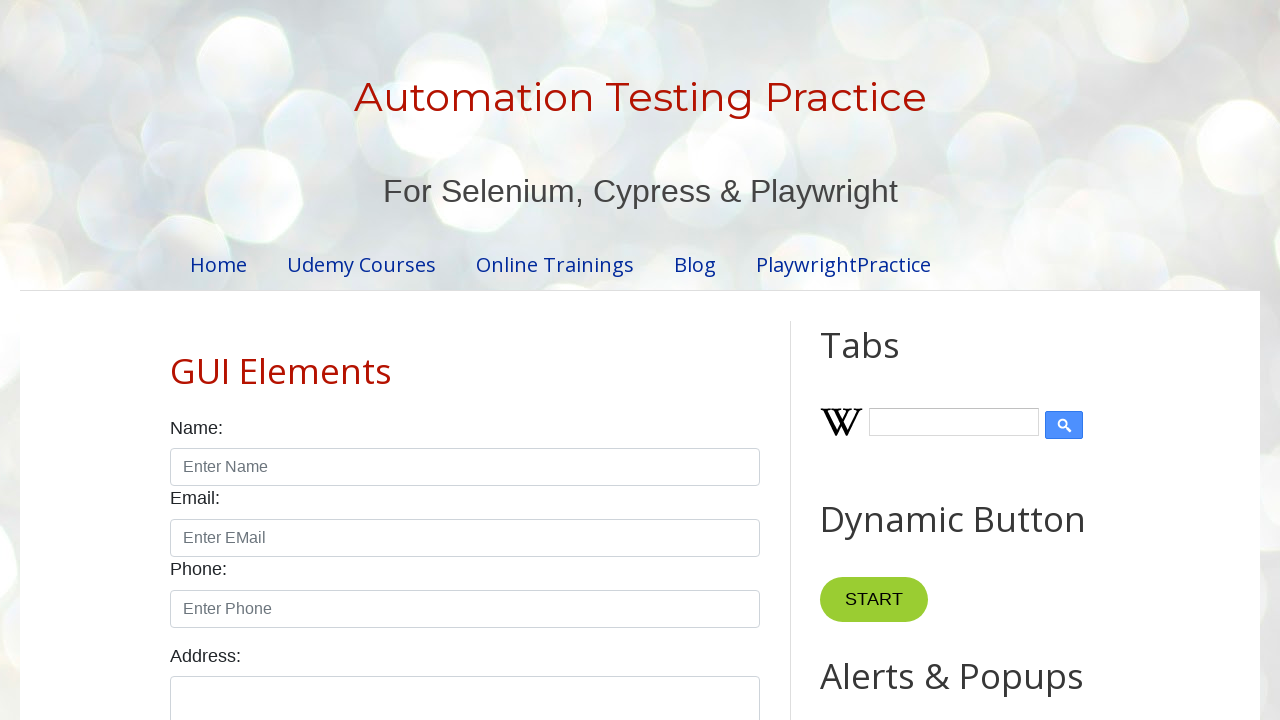

Located the Tuesday checkbox element
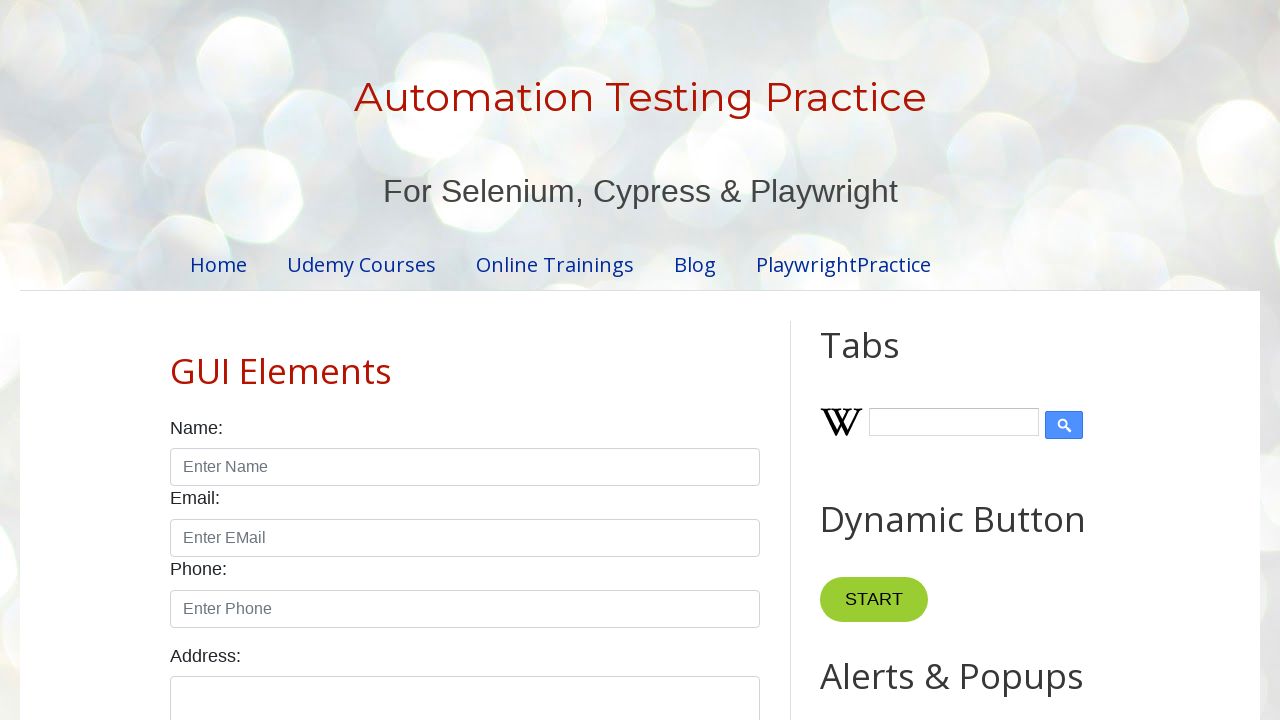

Scrolled to Tuesday checkbox element
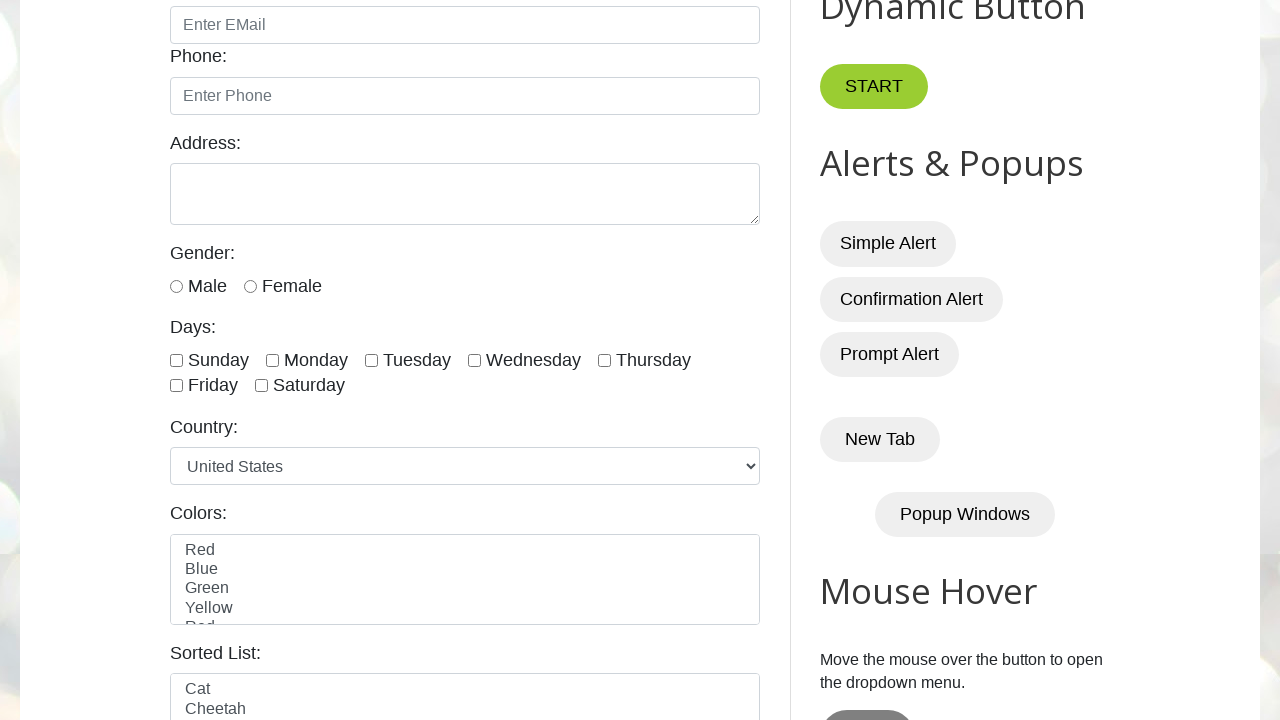

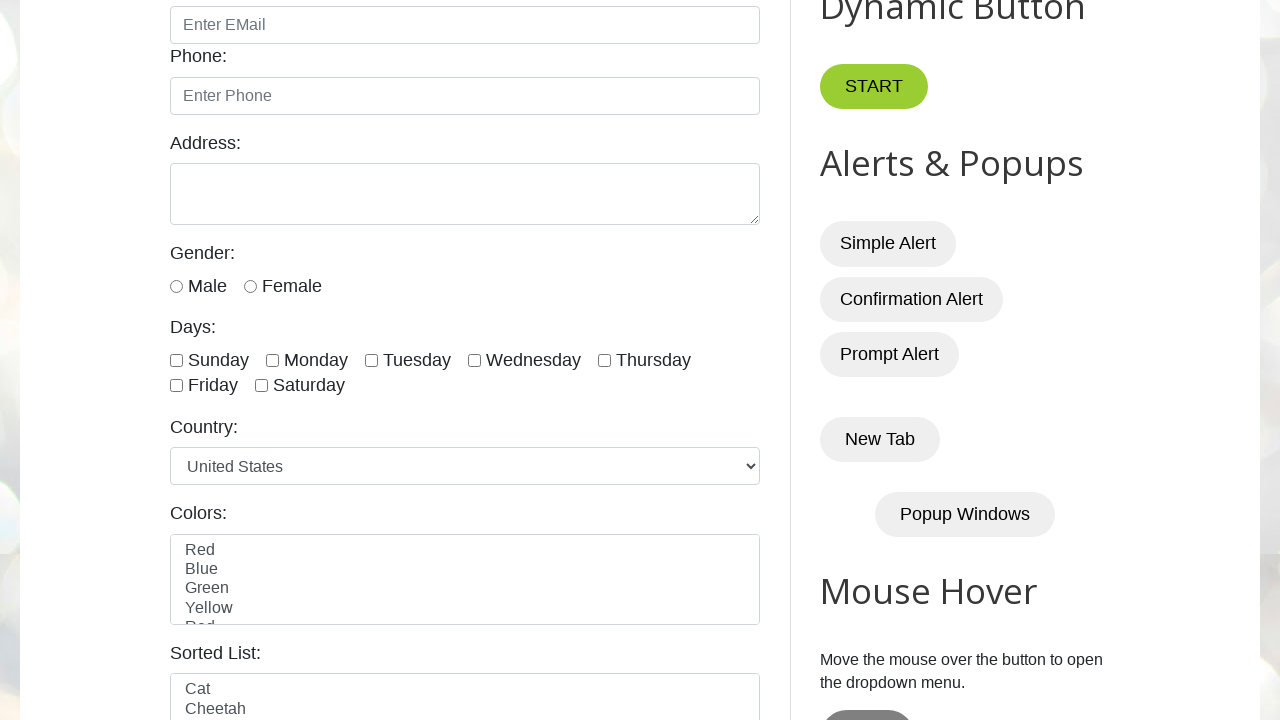